Tests dynamic controls functionality by clicking Remove button, verifying "It's gone!" message appears, then clicking Add button and verifying "It's back!" message appears

Starting URL: https://the-internet.herokuapp.com/dynamic_controls

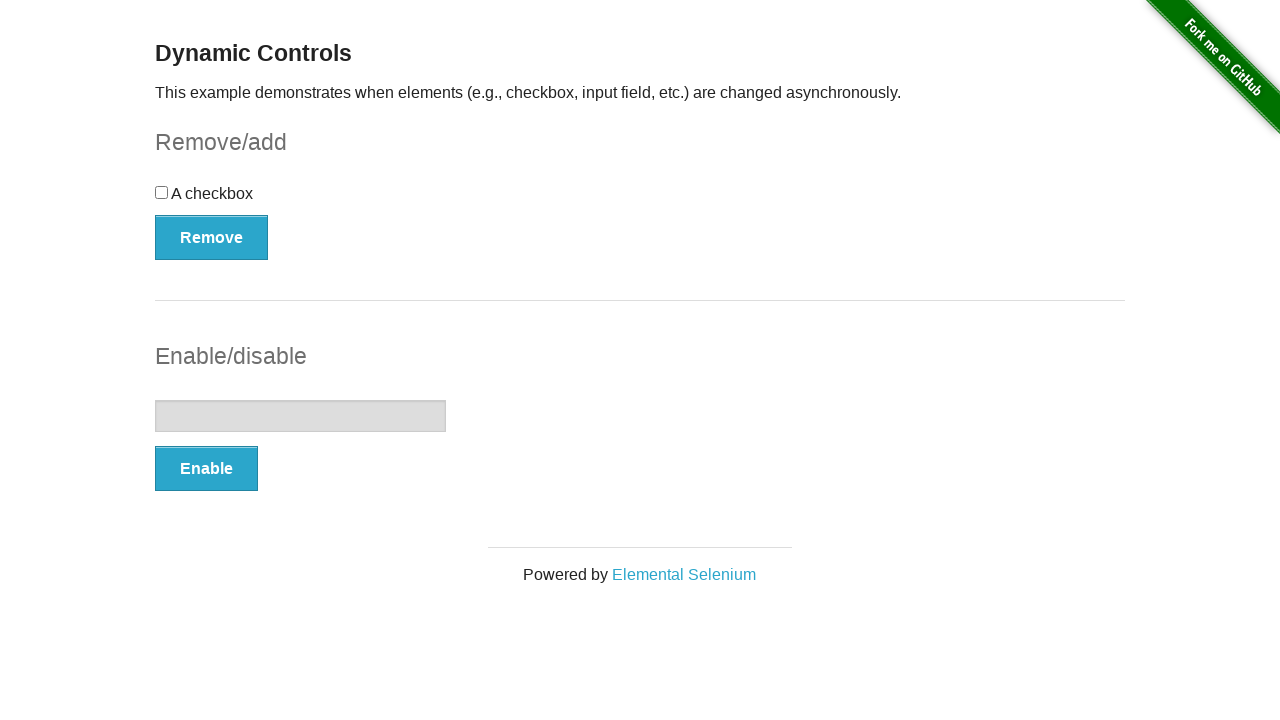

Clicked Remove button to dynamically remove control at (212, 237) on xpath=//*[text()='Remove']
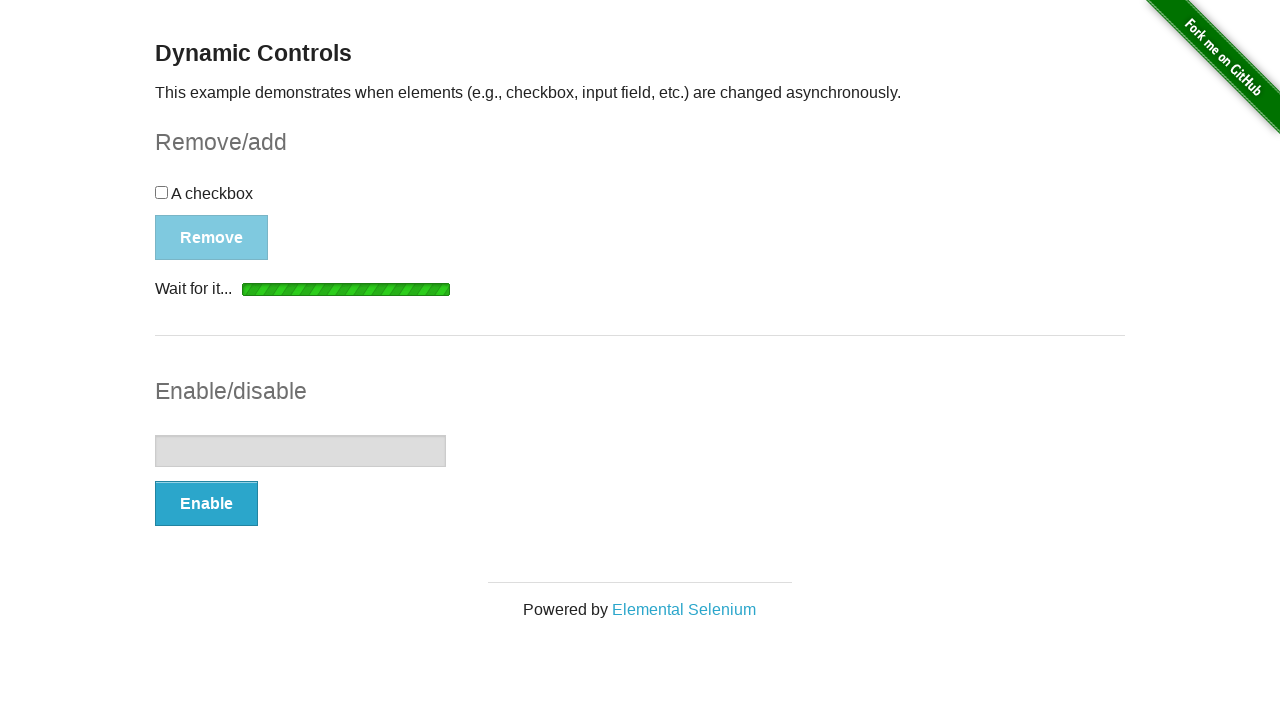

Waited for and found 'It's gone!' message after removing control
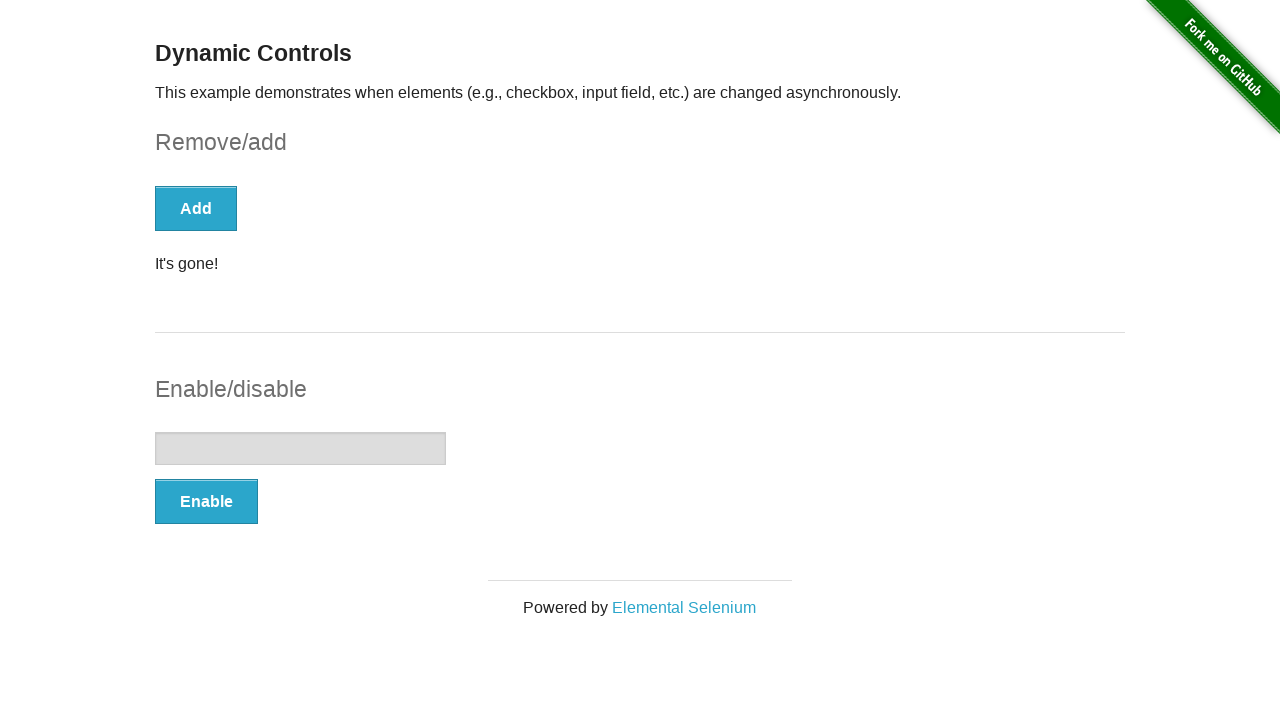

Verified 'It's gone!' message is visible
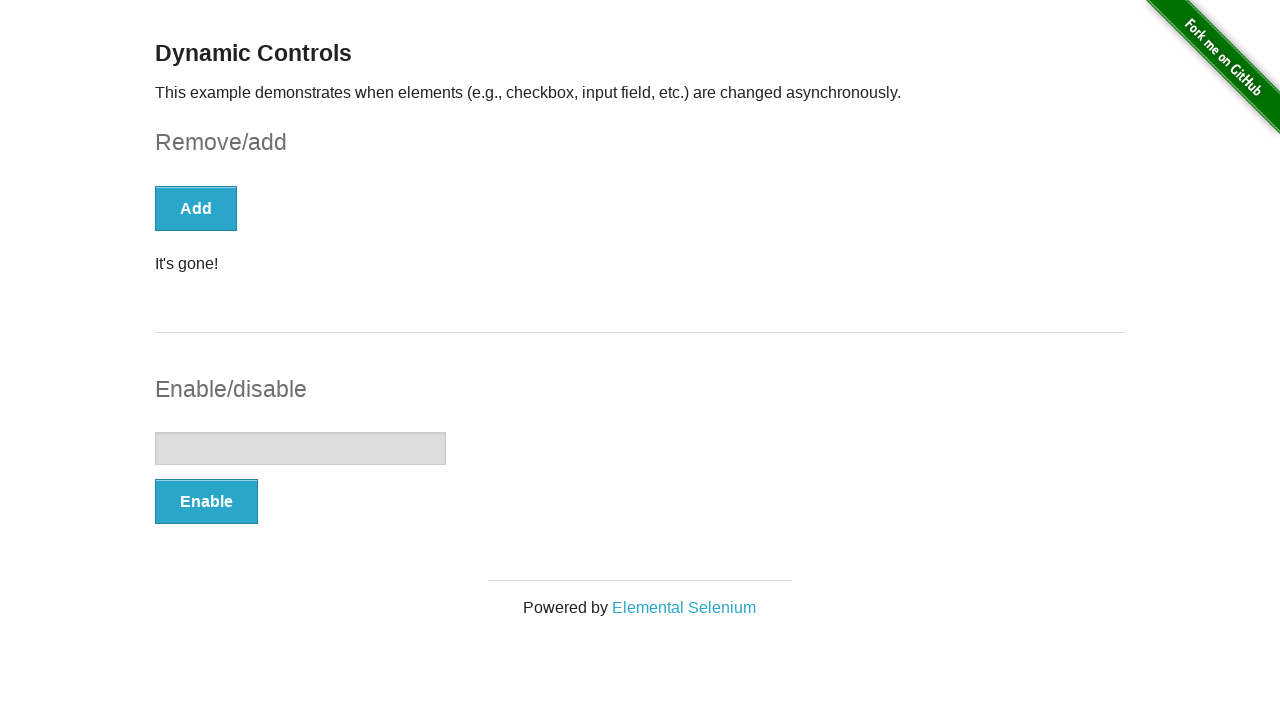

Clicked Add button to restore the control at (196, 208) on xpath=//*[text()='Add']
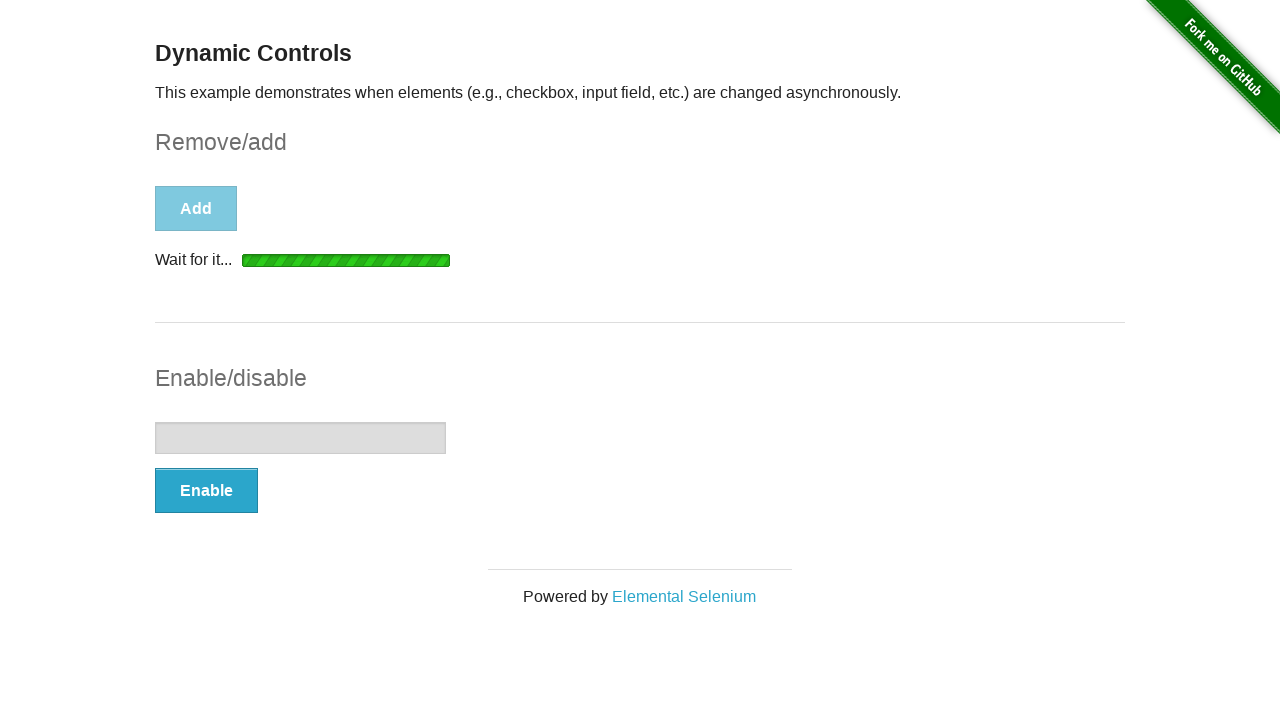

Waited for and found 'It's back!' message after adding control
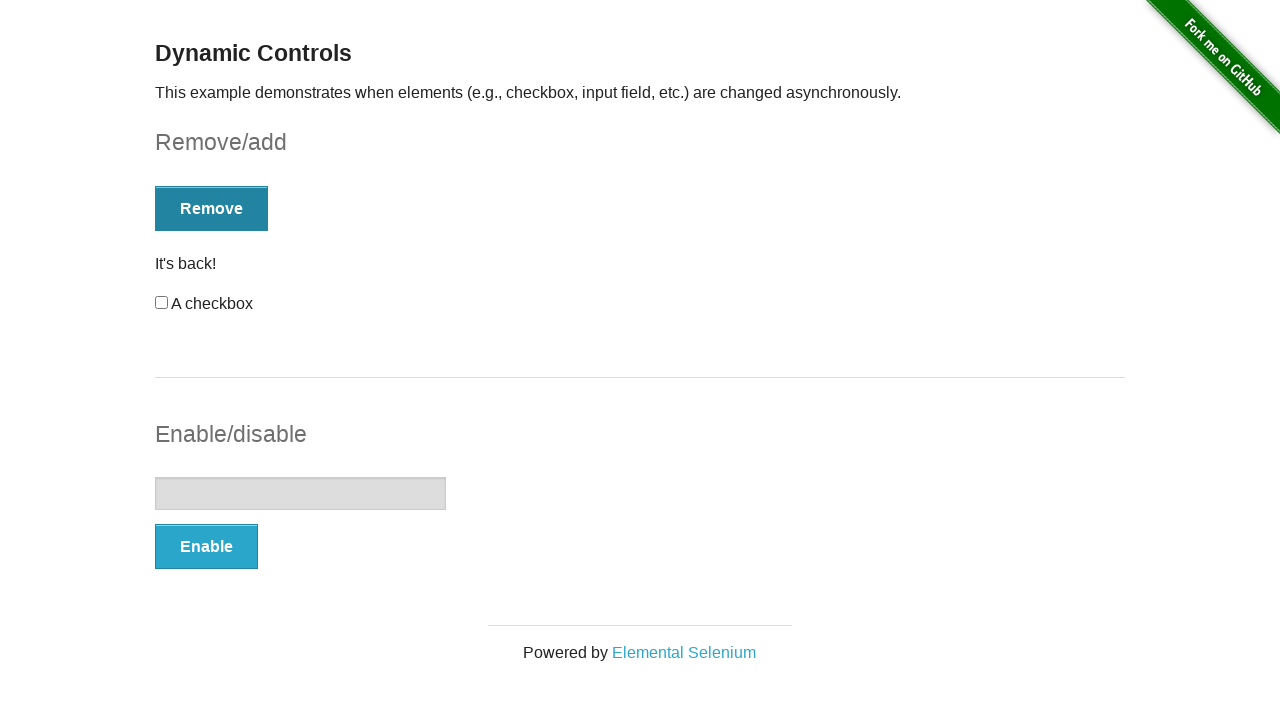

Verified 'It's back!' message is visible
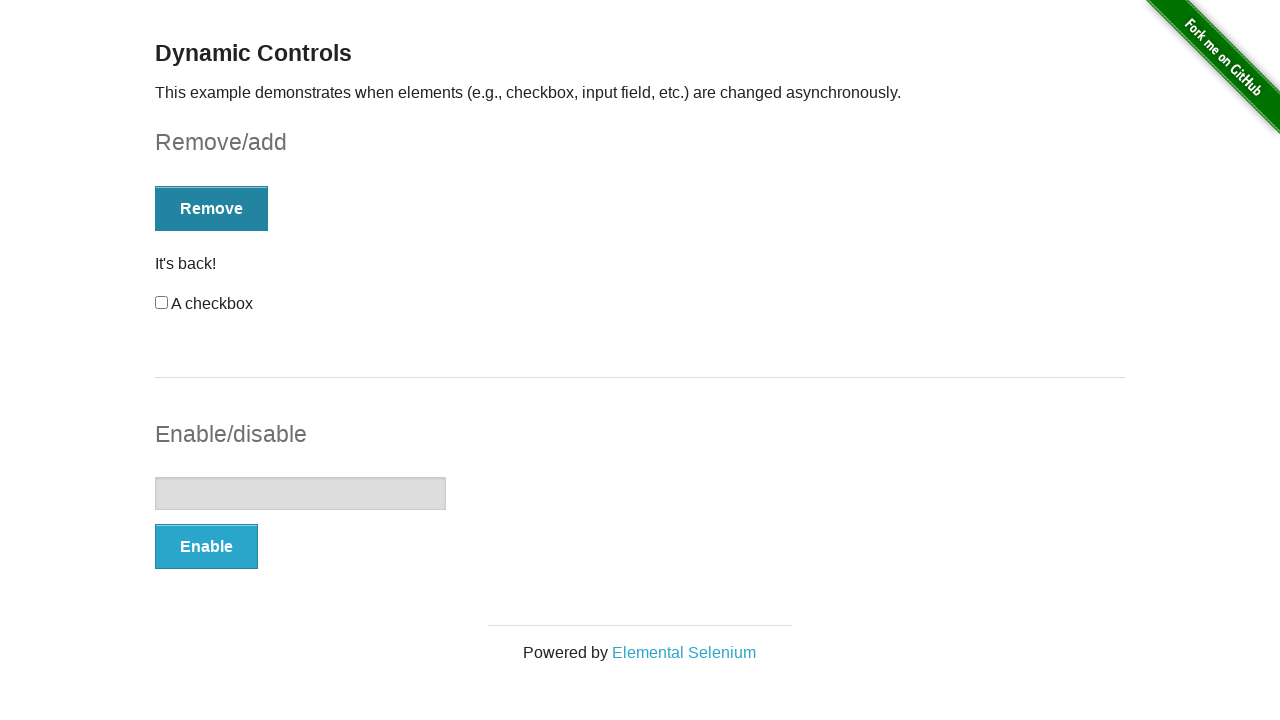

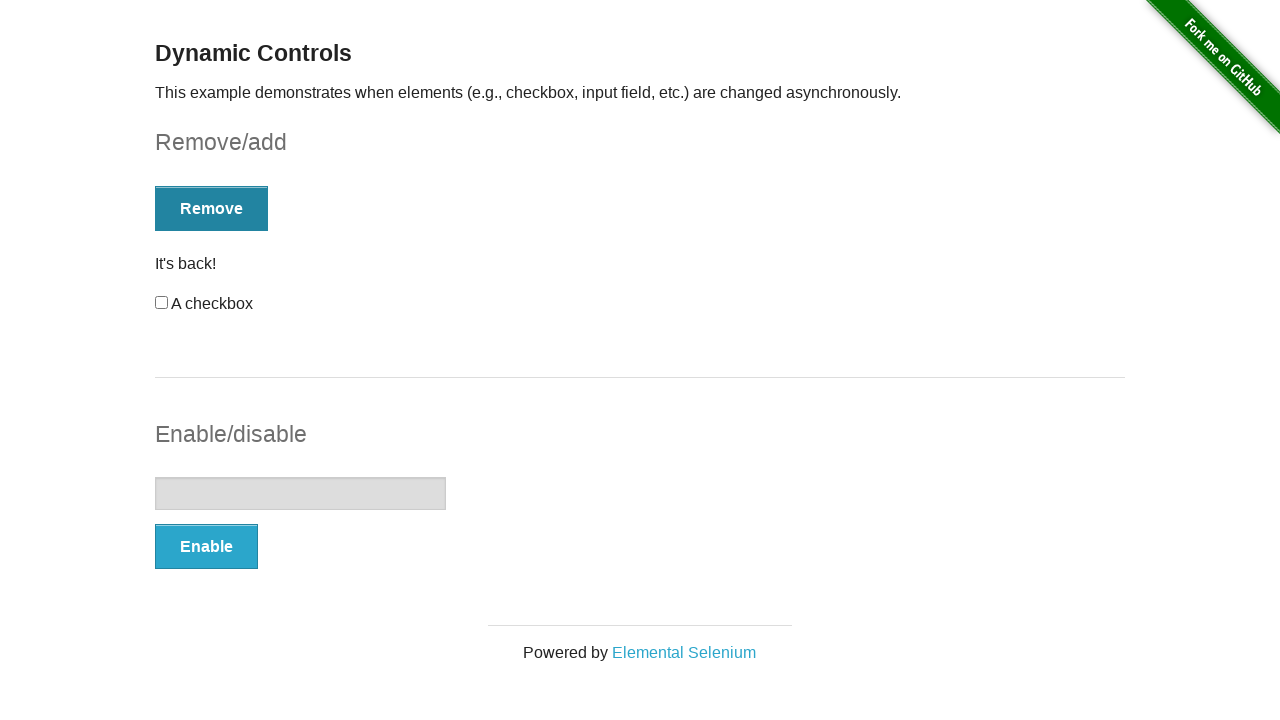